Navigates to tokopedia.com and waits for the page to load

Starting URL: https://www.tokopedia.com

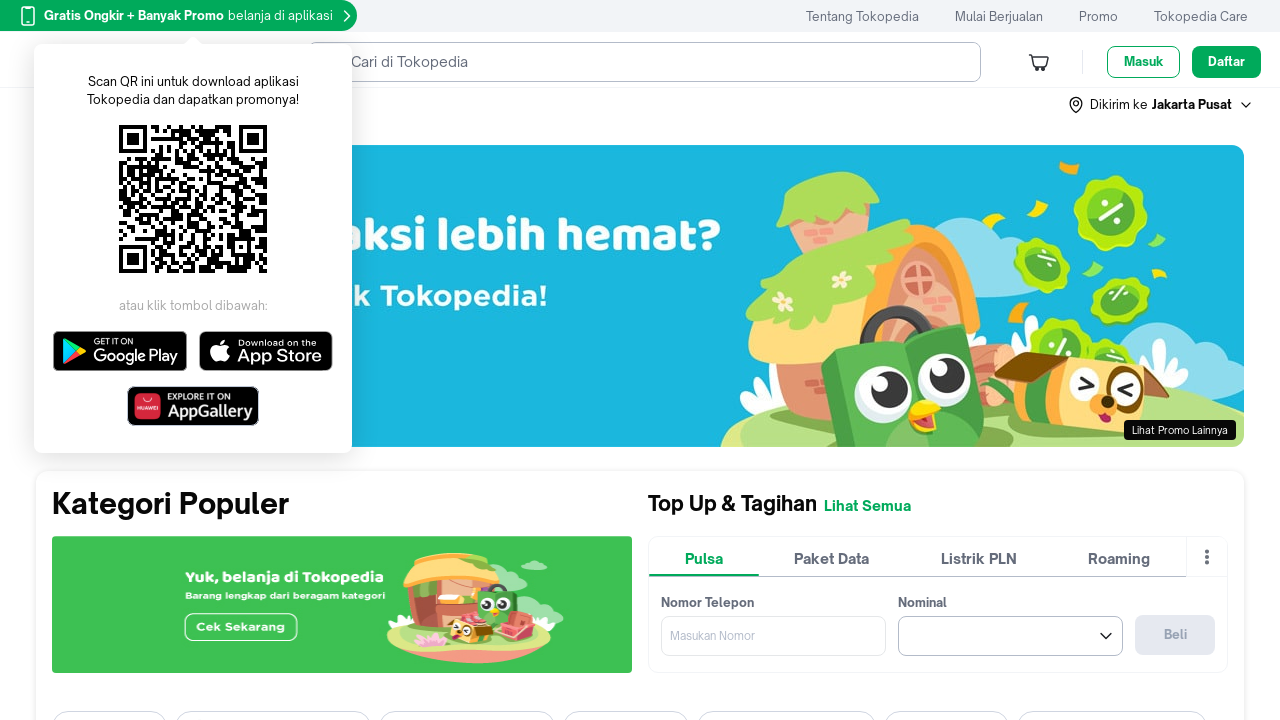

Navigated to https://www.tokopedia.com
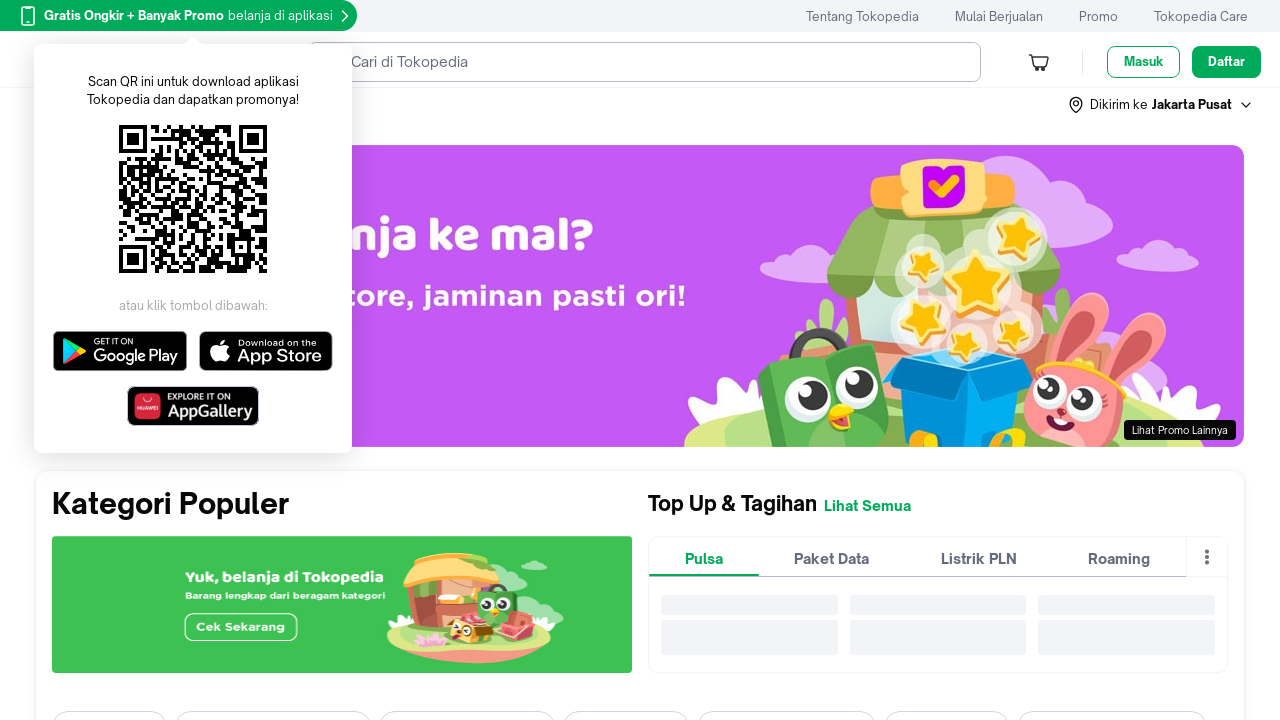

Page DOM content loaded
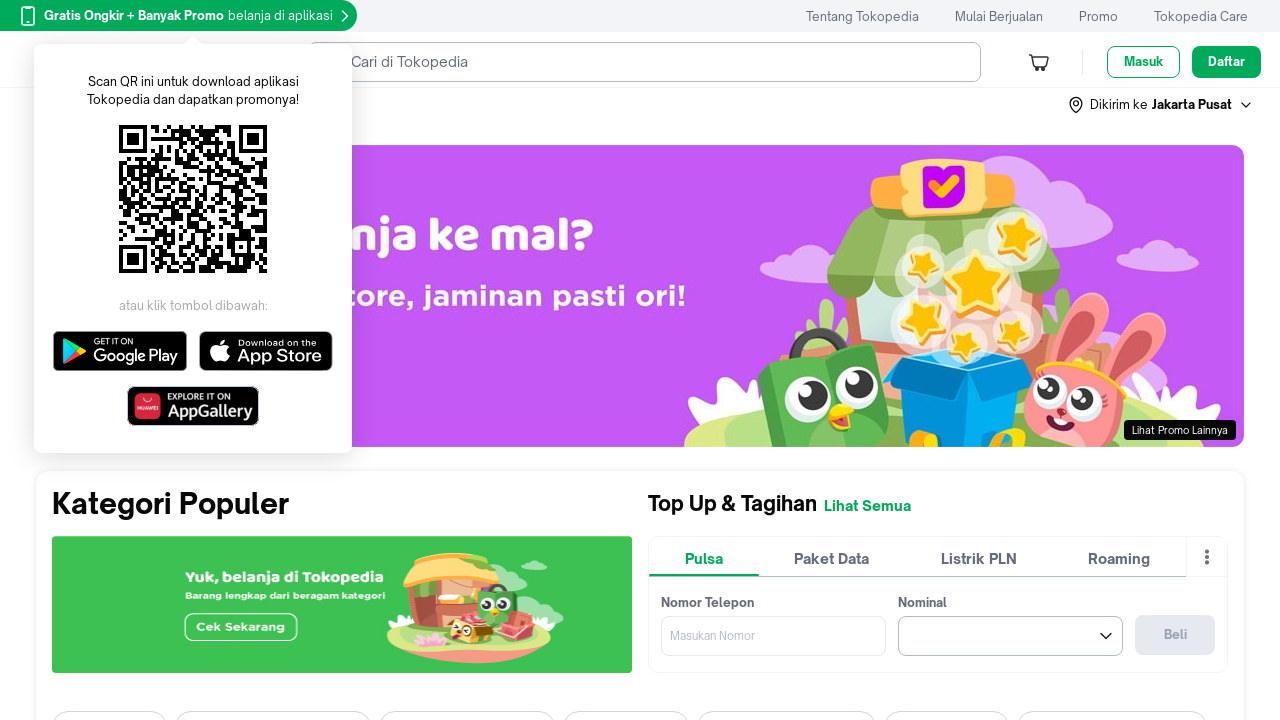

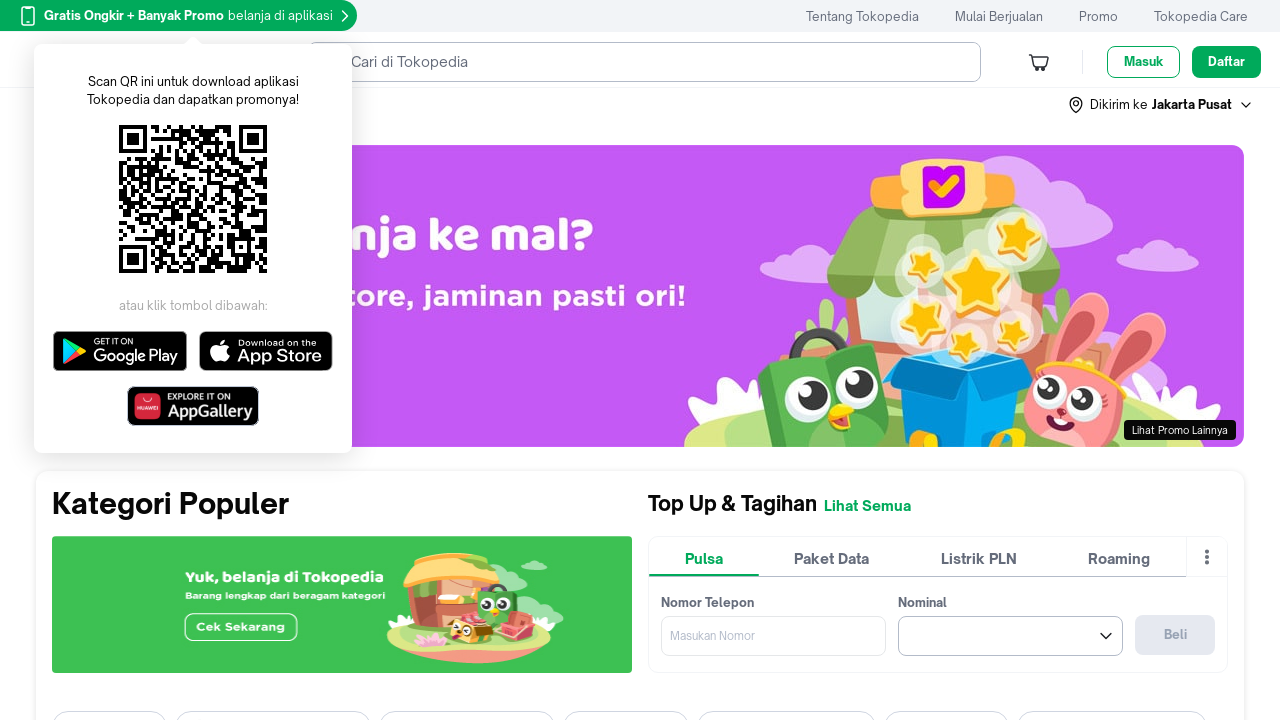